Tests form interaction by entering cylinder capacity value and navigating to the product data tab

Starting URL: http://demo.automationtalks.com

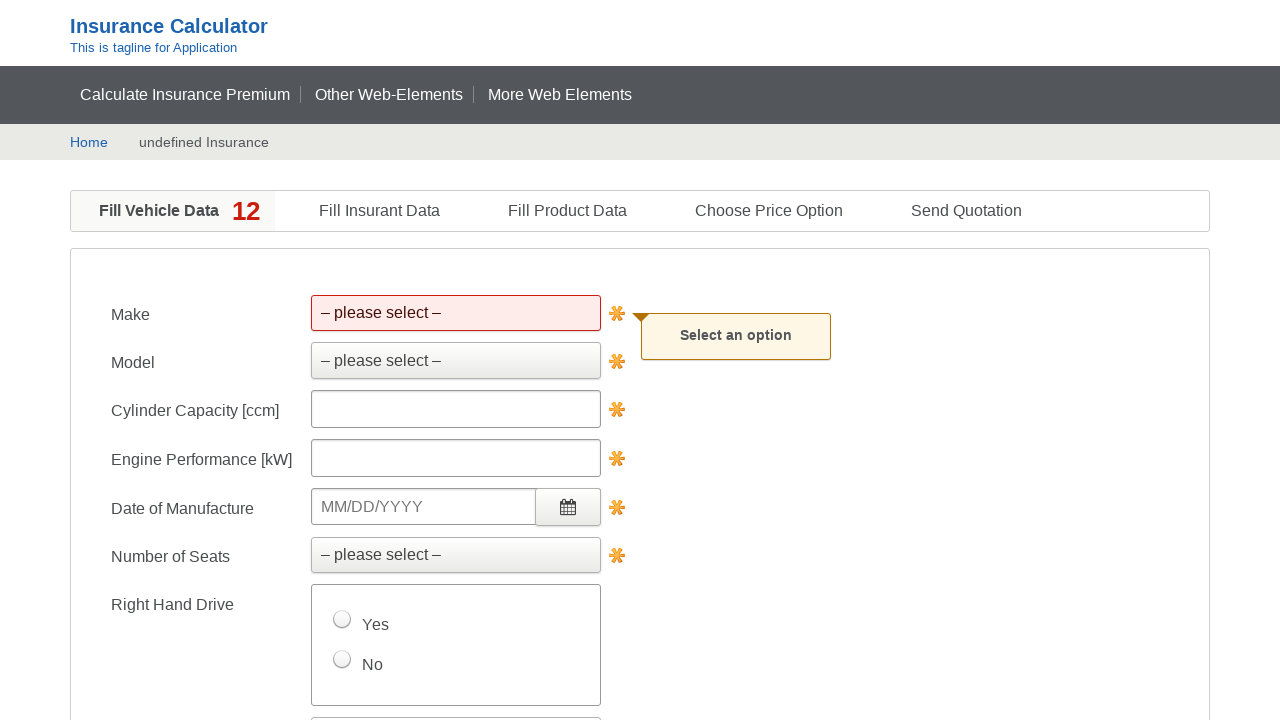

Entered cylinder capacity value '333' in the field on #cylindercapacity
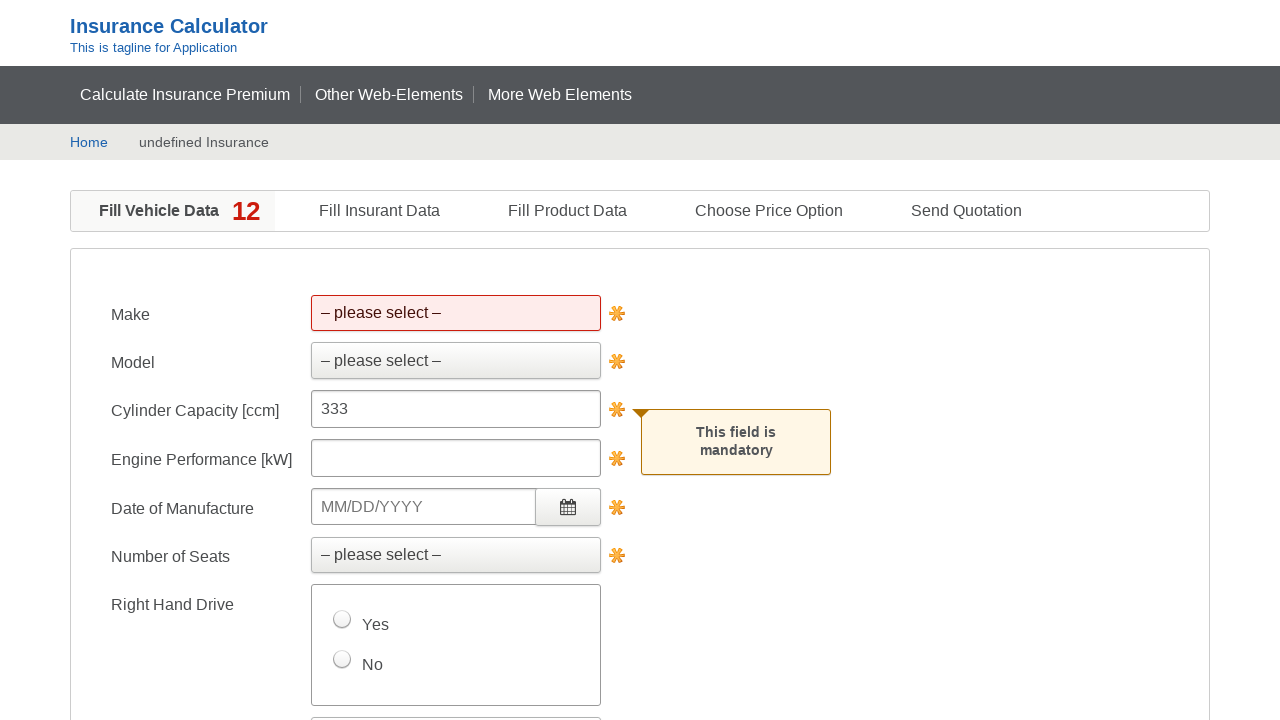

Clicked on product data tab at (558, 211) on xpath=/html/body/div[1]/div/div[1]/div/div/nav/ul/li[3]/a
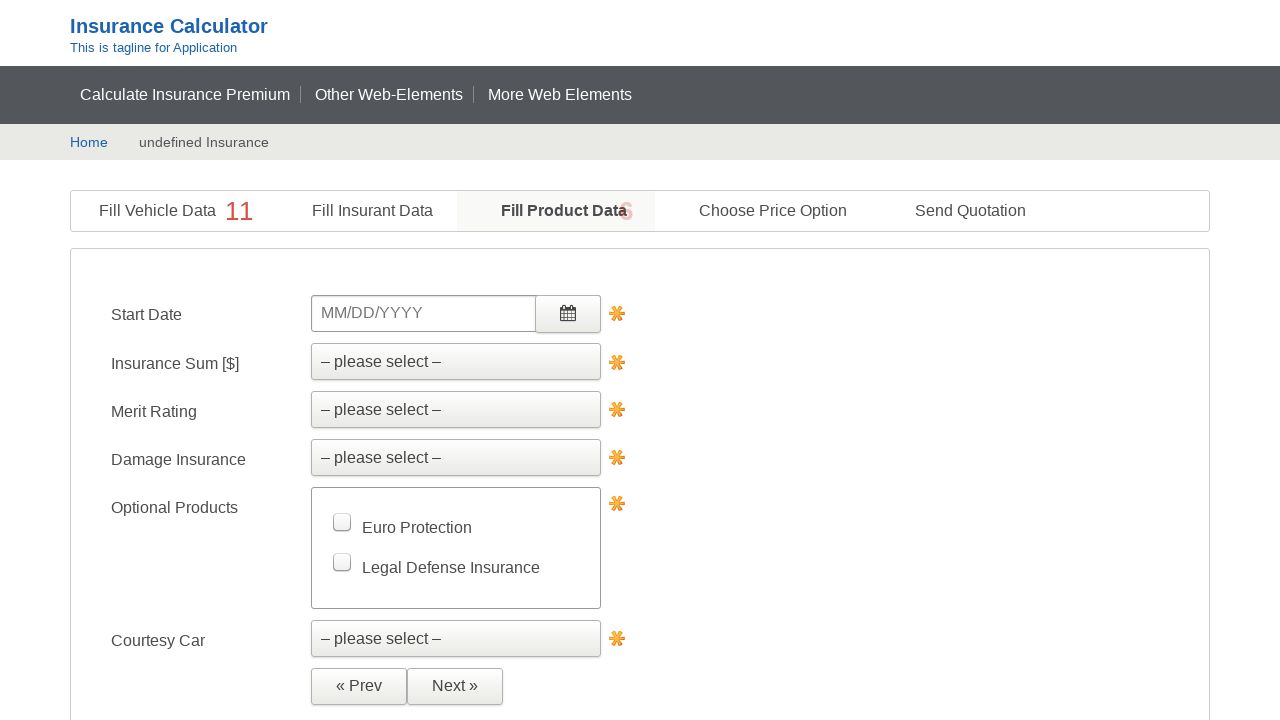

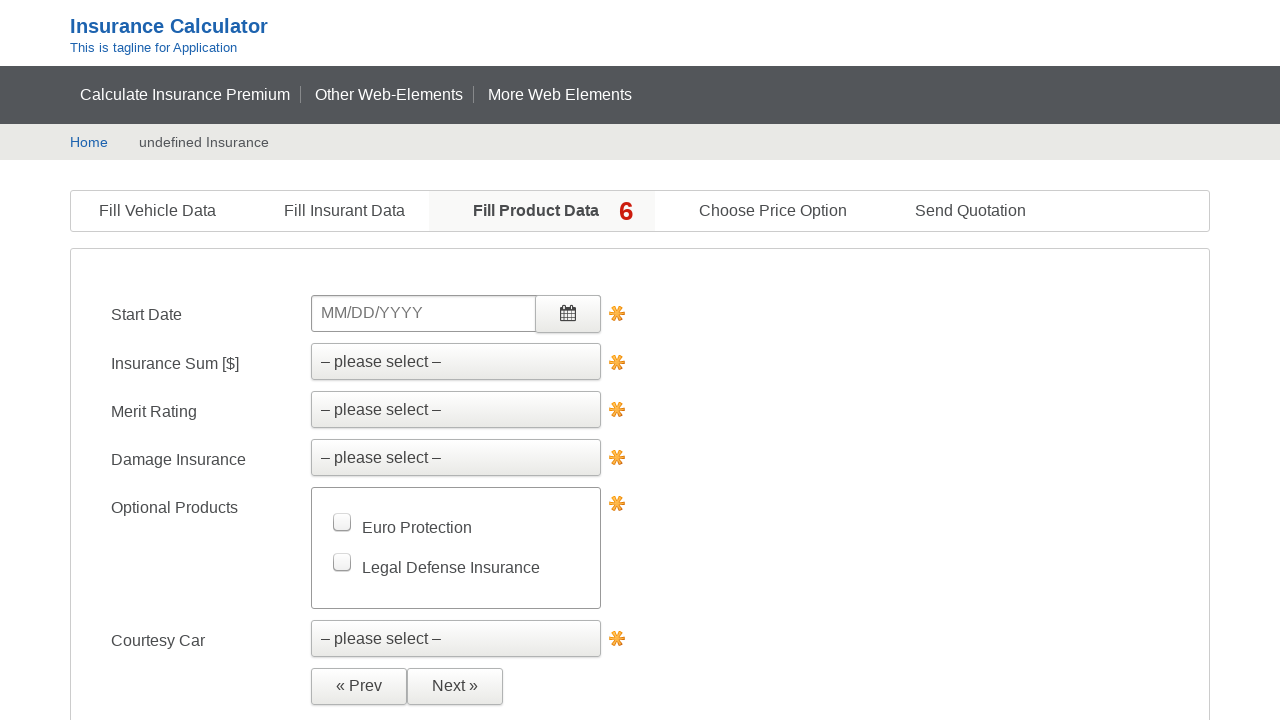